Tests that the column articles (köşe yazıları) page loads correctly by verifying the URL contains /kose-yazilari and the h1 heading contains "köşe yazıları"

Starting URL: https://egundem.com/kose-yazilari

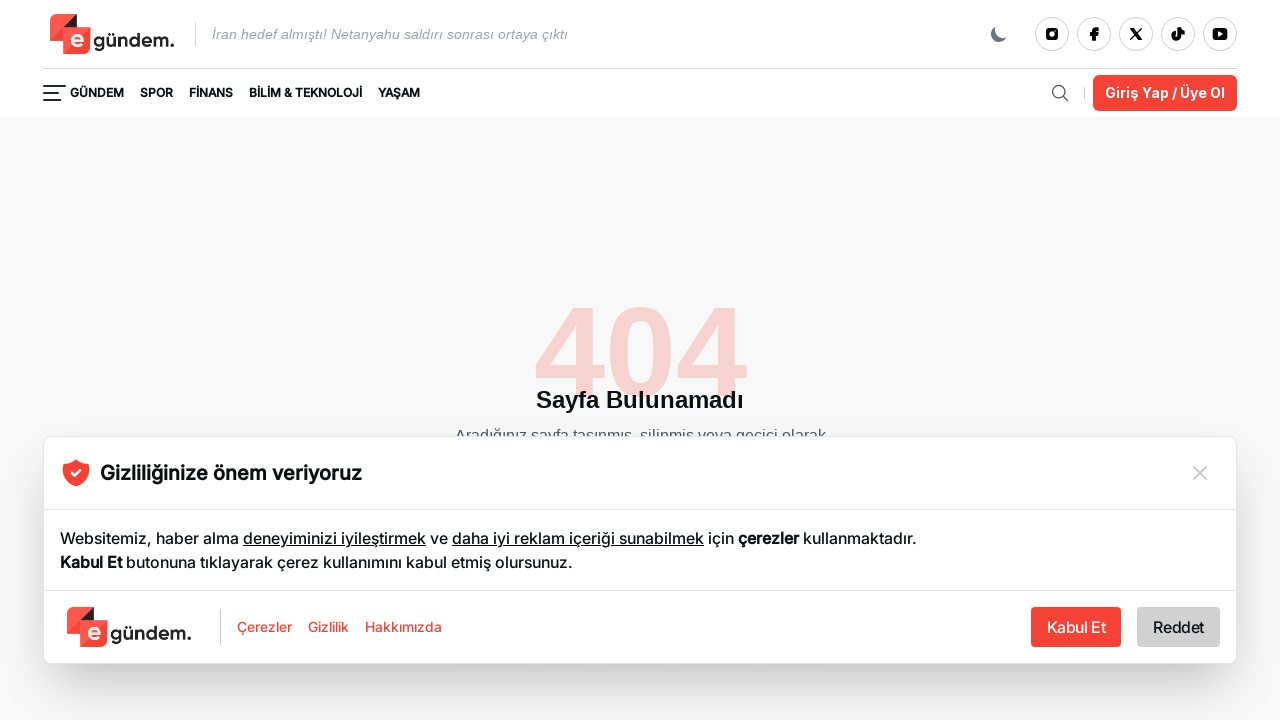

Waited for page to reach domcontentloaded state
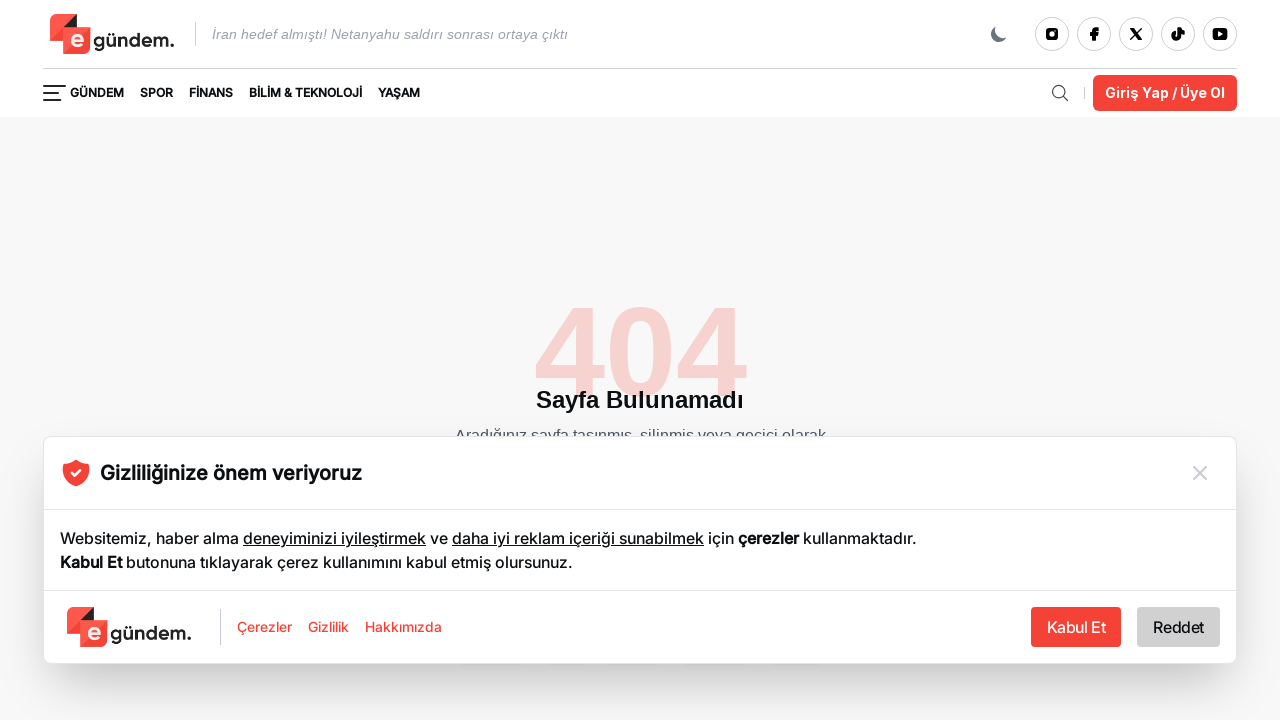

Verified h1 heading element is present on the page
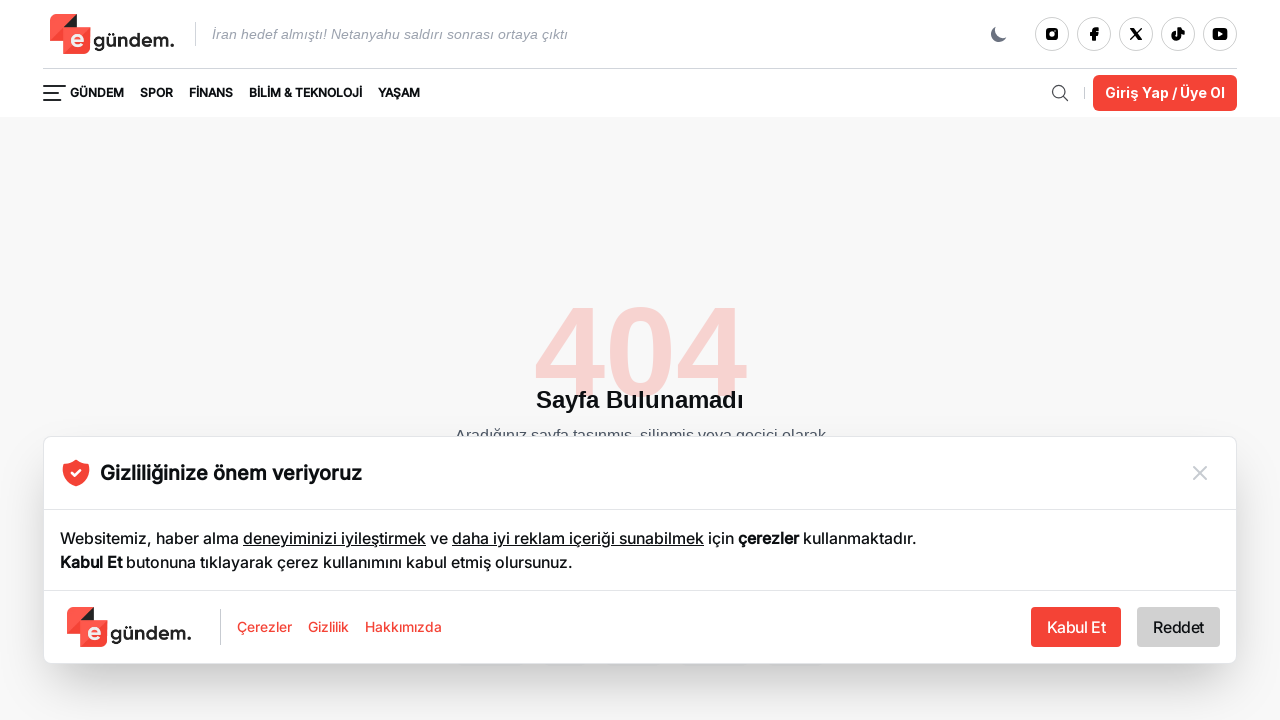

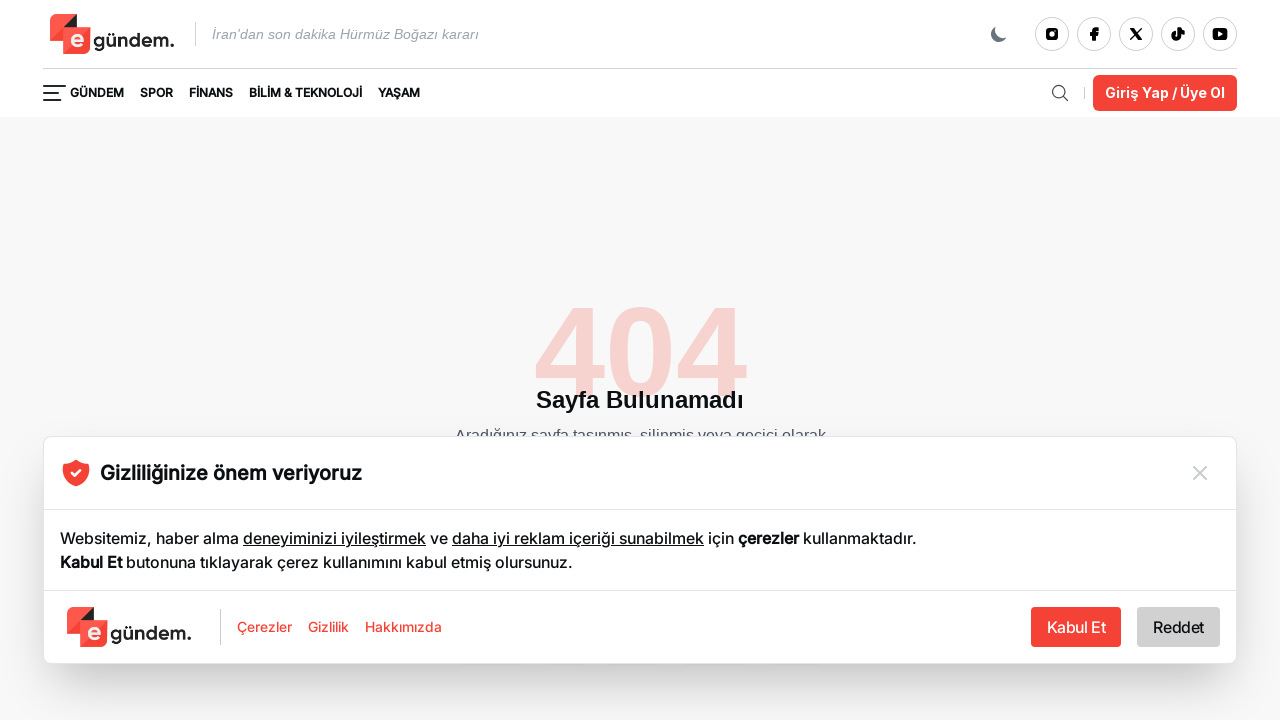